Tests iframe interaction by switching to a demo frame, entering text in an autocomplete field, then switching back to the main content and clicking a navigation button.

Starting URL: https://jqueryui.com/autocomplete/

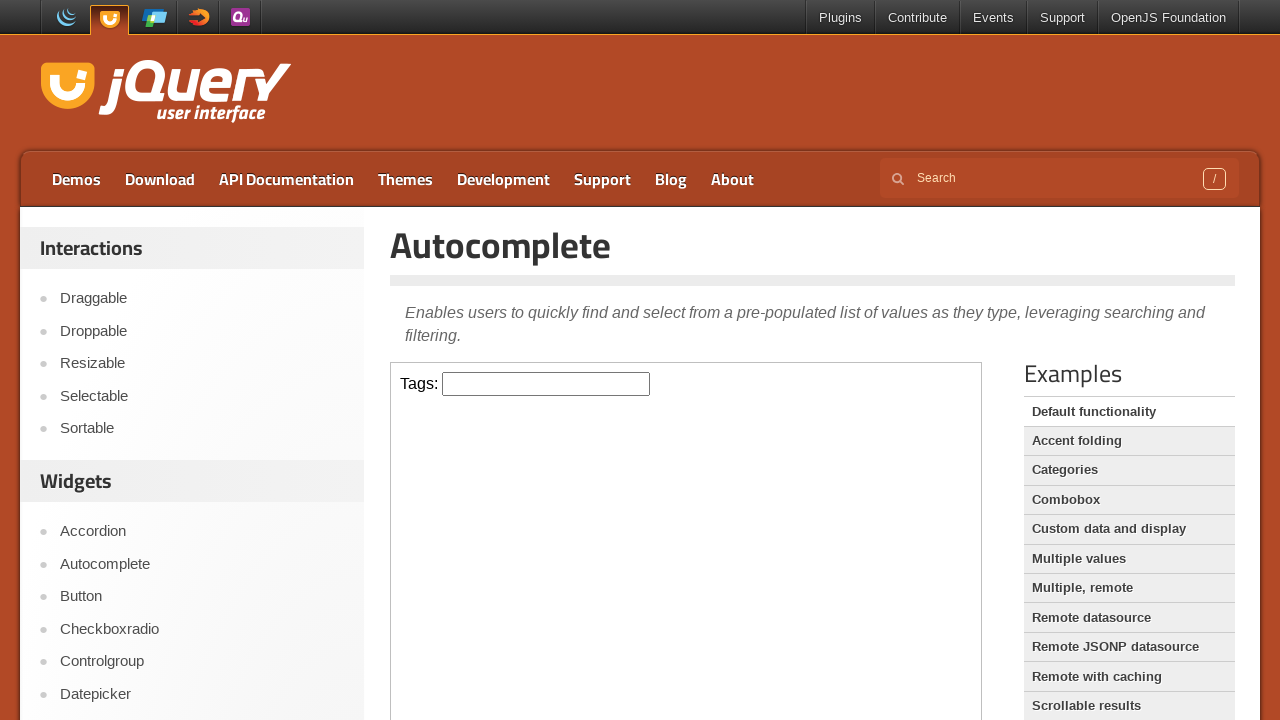

Located demo iframe
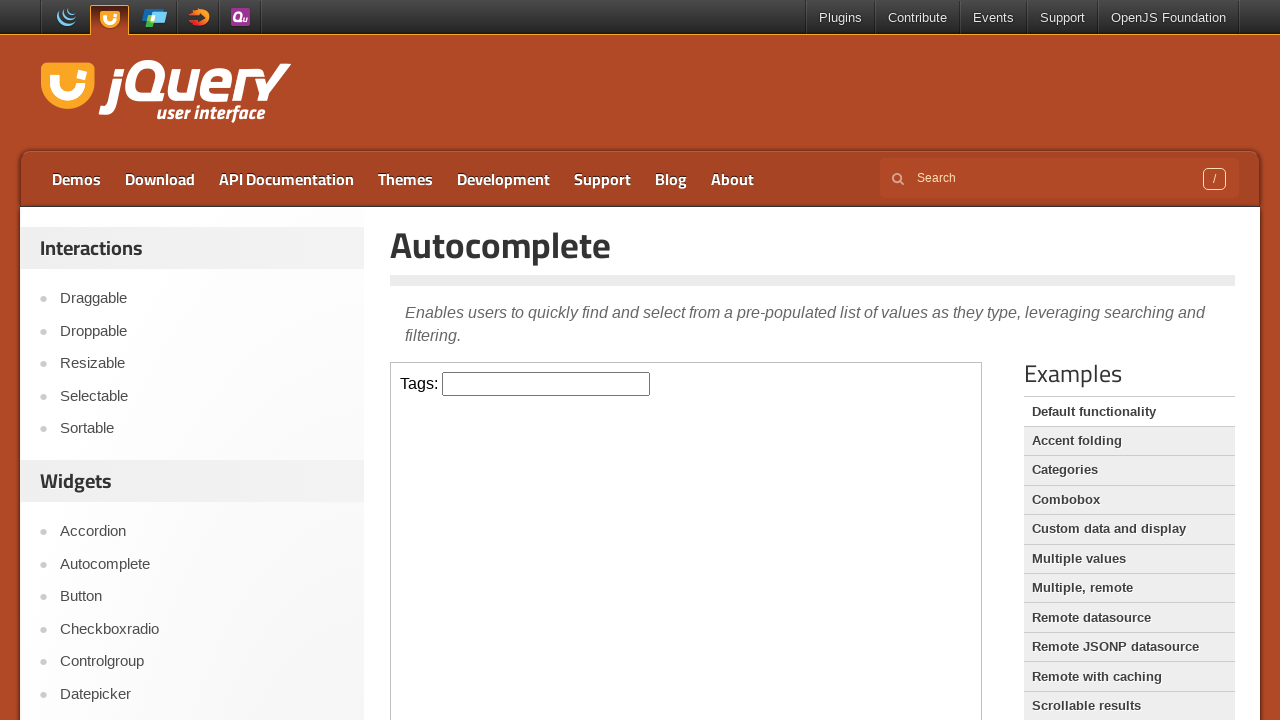

Filled autocomplete field with 'Mouni' on iframe.demo-frame >> internal:control=enter-frame >> #tags
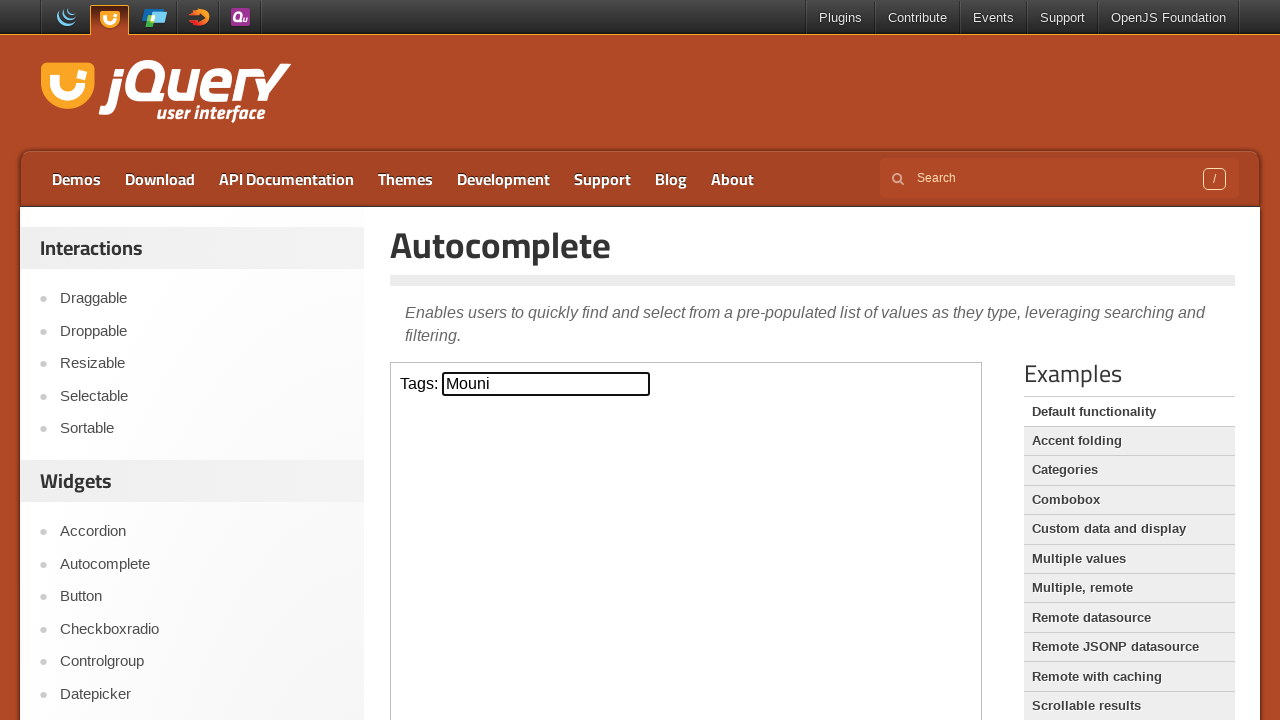

Waited 2 seconds for autocomplete suggestions to appear
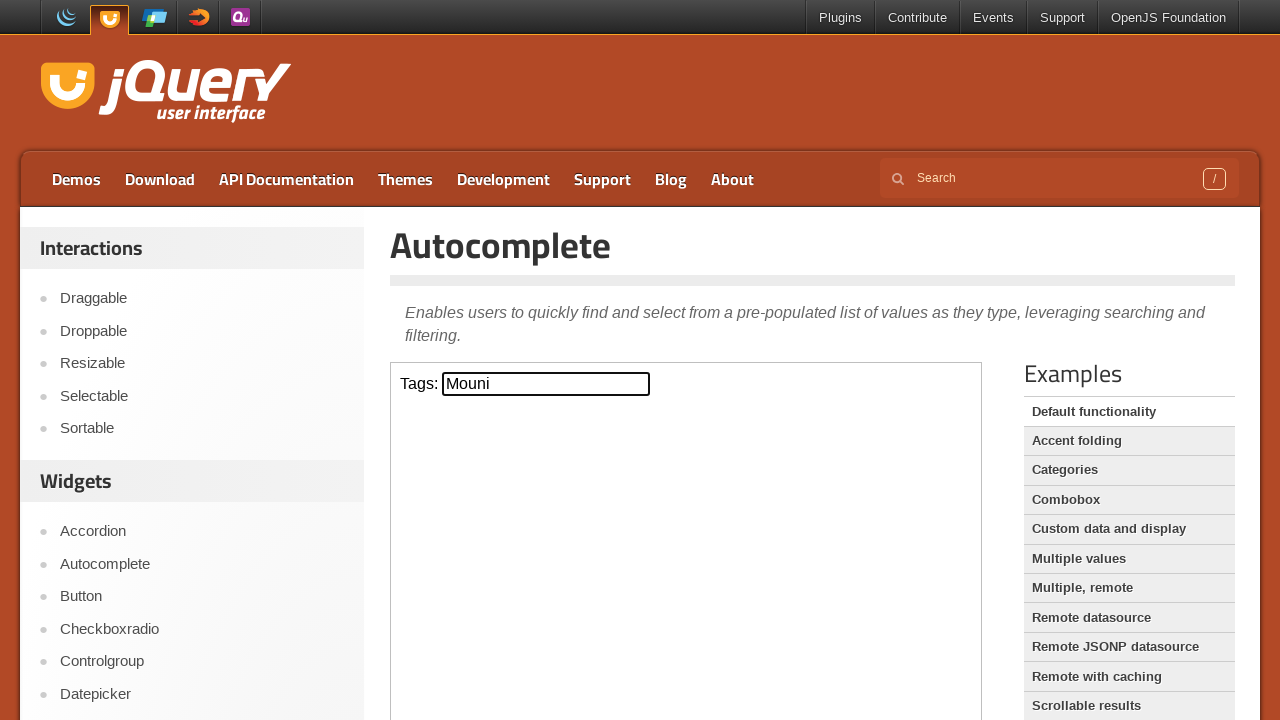

Clicked Button navigation link in main content at (202, 597) on a:has-text('Button')
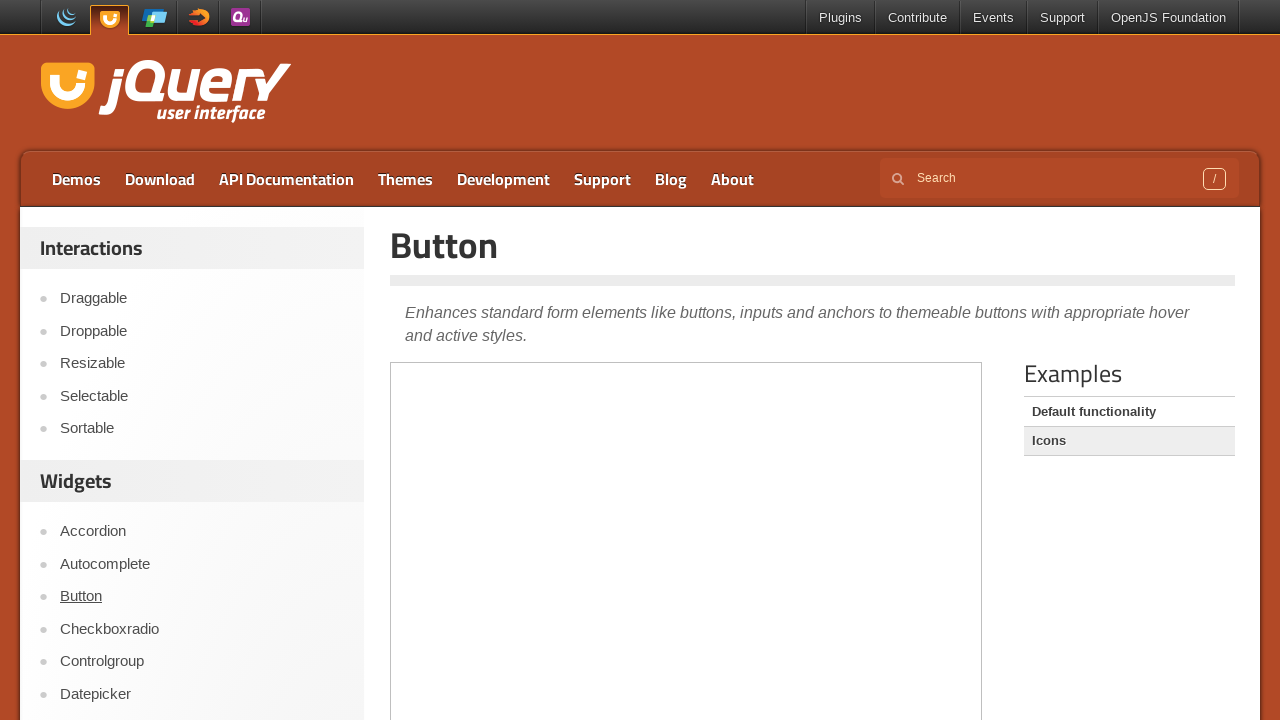

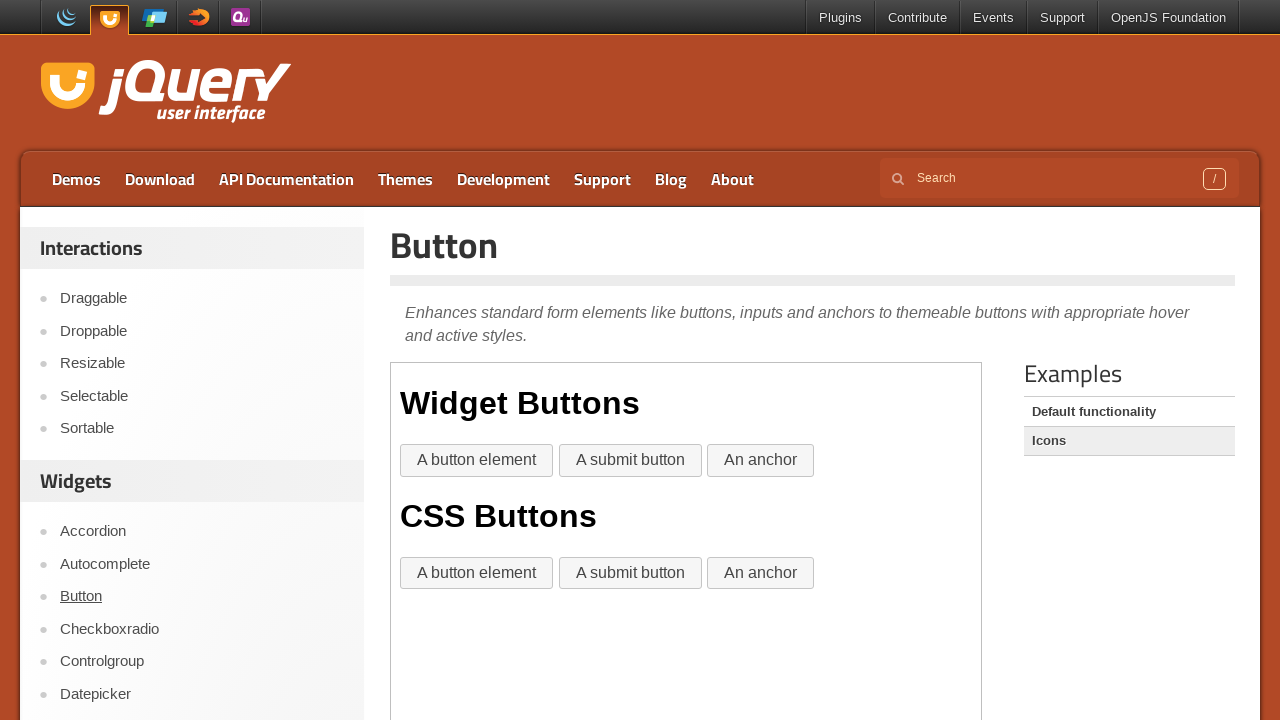